Tests adding specific grocery items (Broccoli, Tomato, Cucumber) to cart by iterating through product listings and clicking ADD TO CART for matching items.

Starting URL: https://rahulshettyacademy.com/seleniumPractise/#/

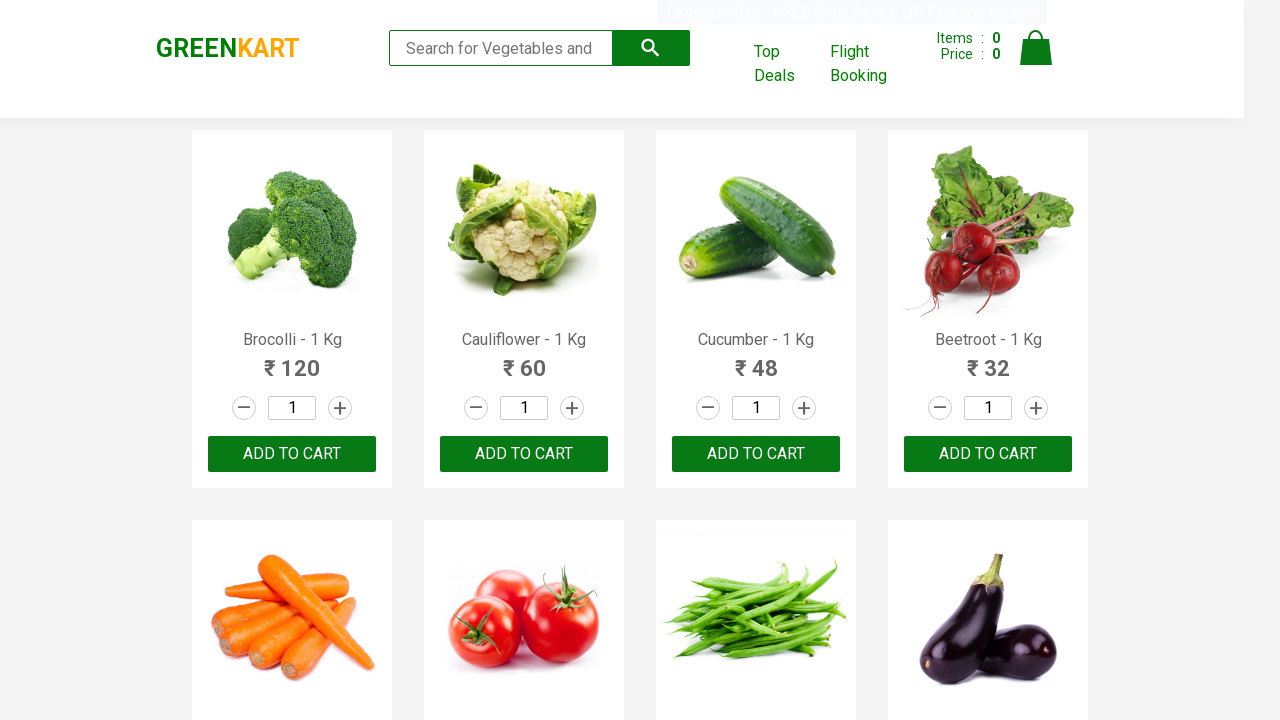

Waited for product listings to load
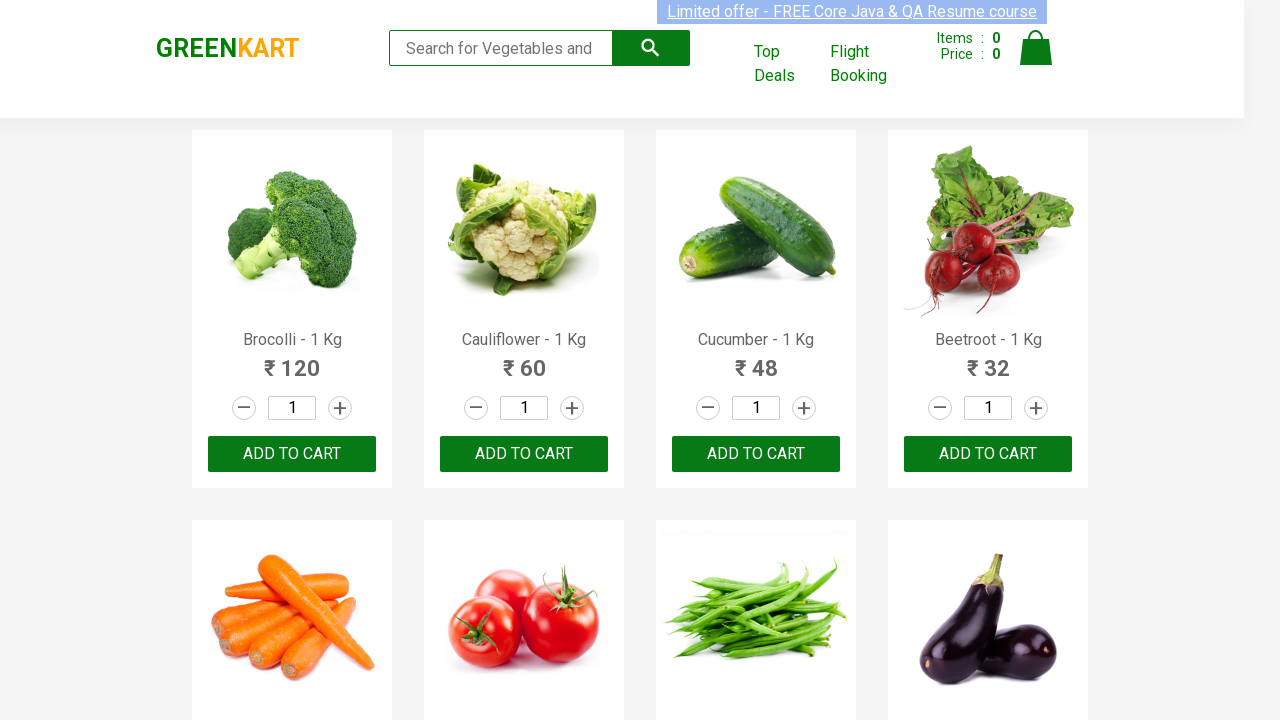

Retrieved all product name elements from the page
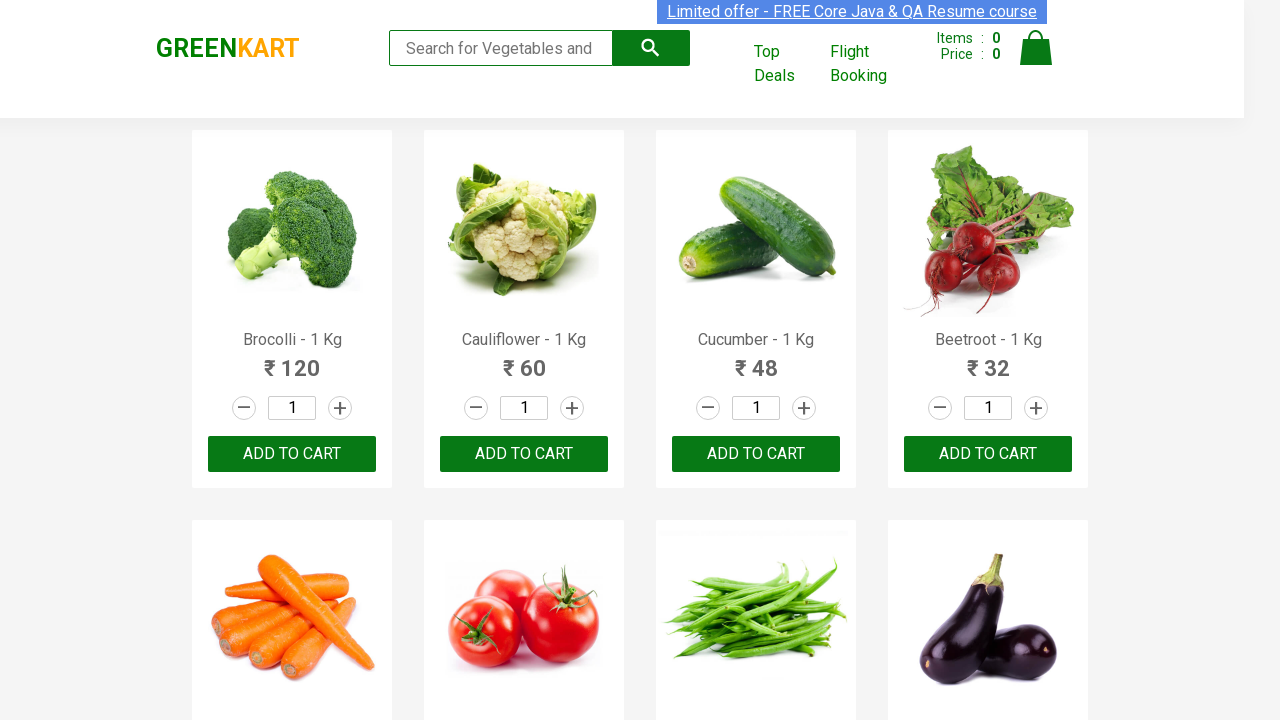

Initialized list of target grocery items: Broccoli, Tomato, Cucumber
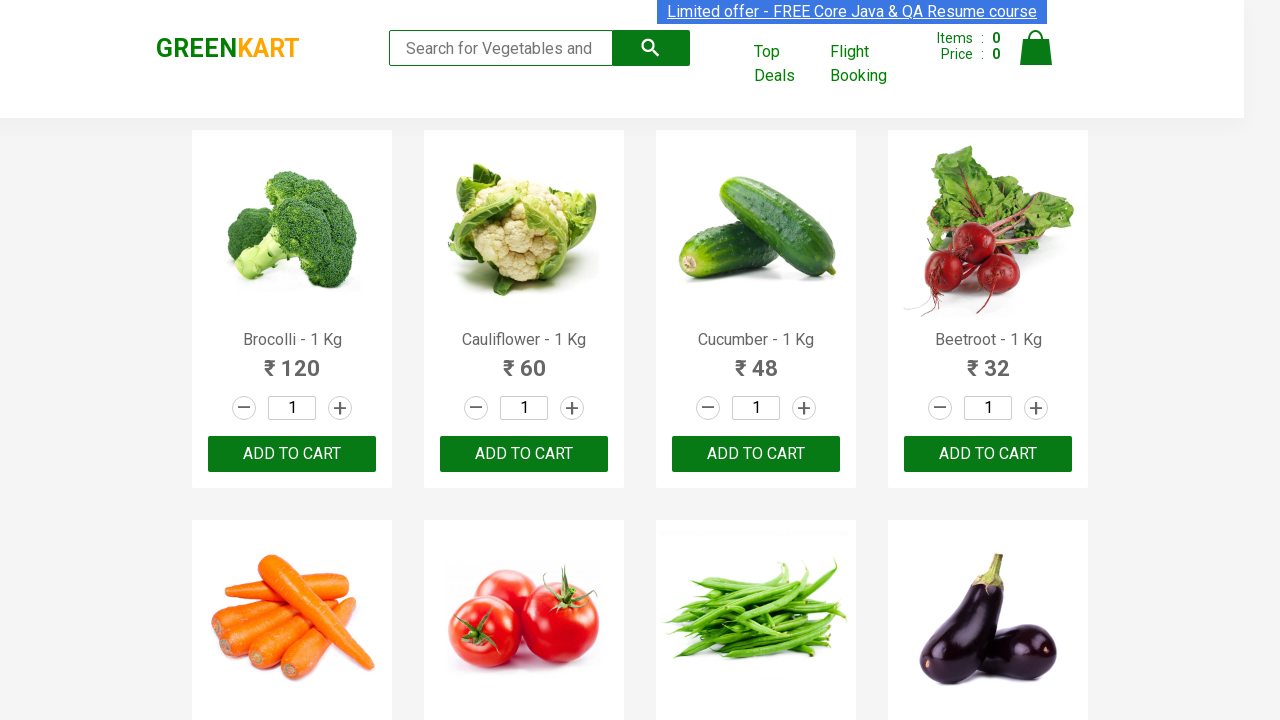

Checked product at index 0: Brocolli - 1 Kg
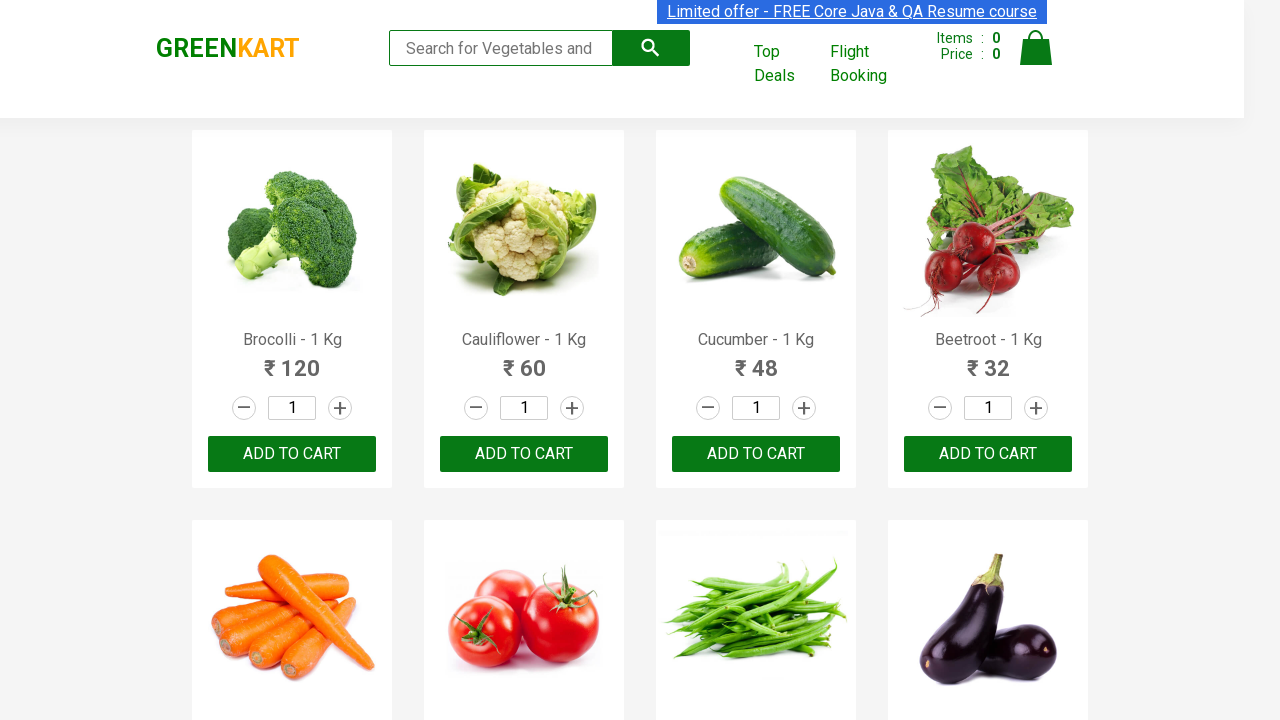

Checked product at index 1: Cauliflower - 1 Kg
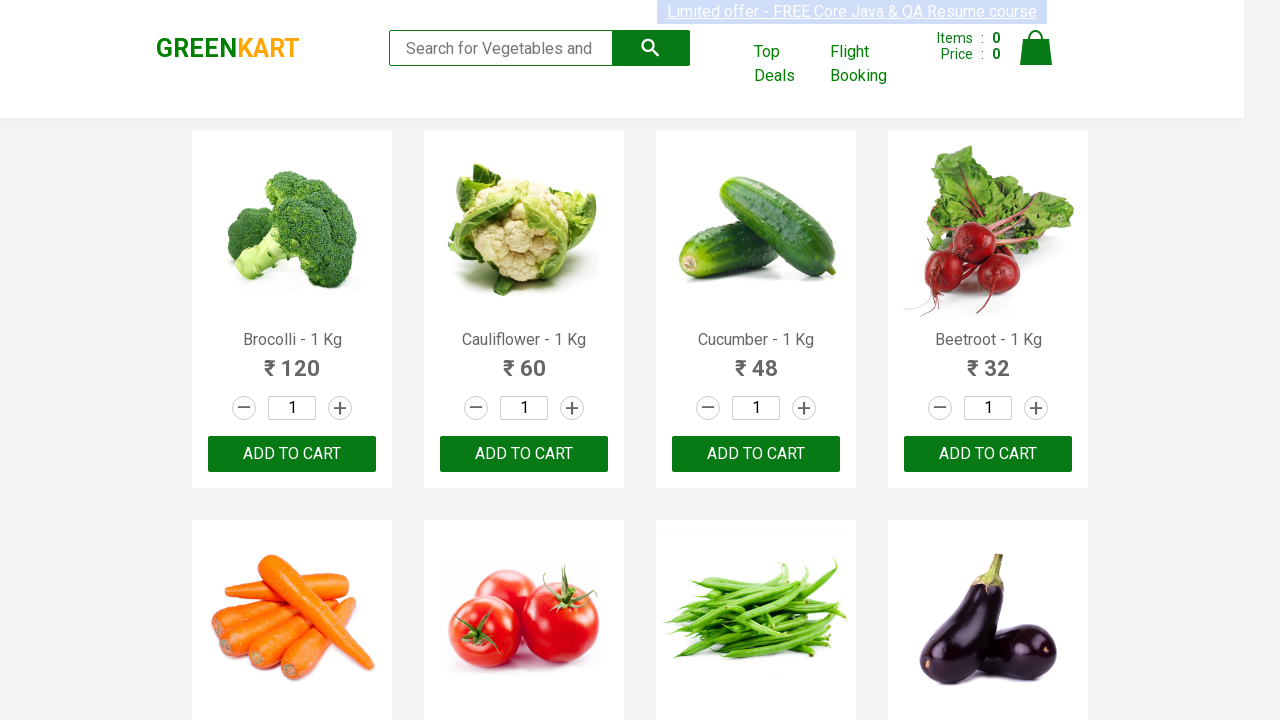

Checked product at index 2: Cucumber - 1 Kg
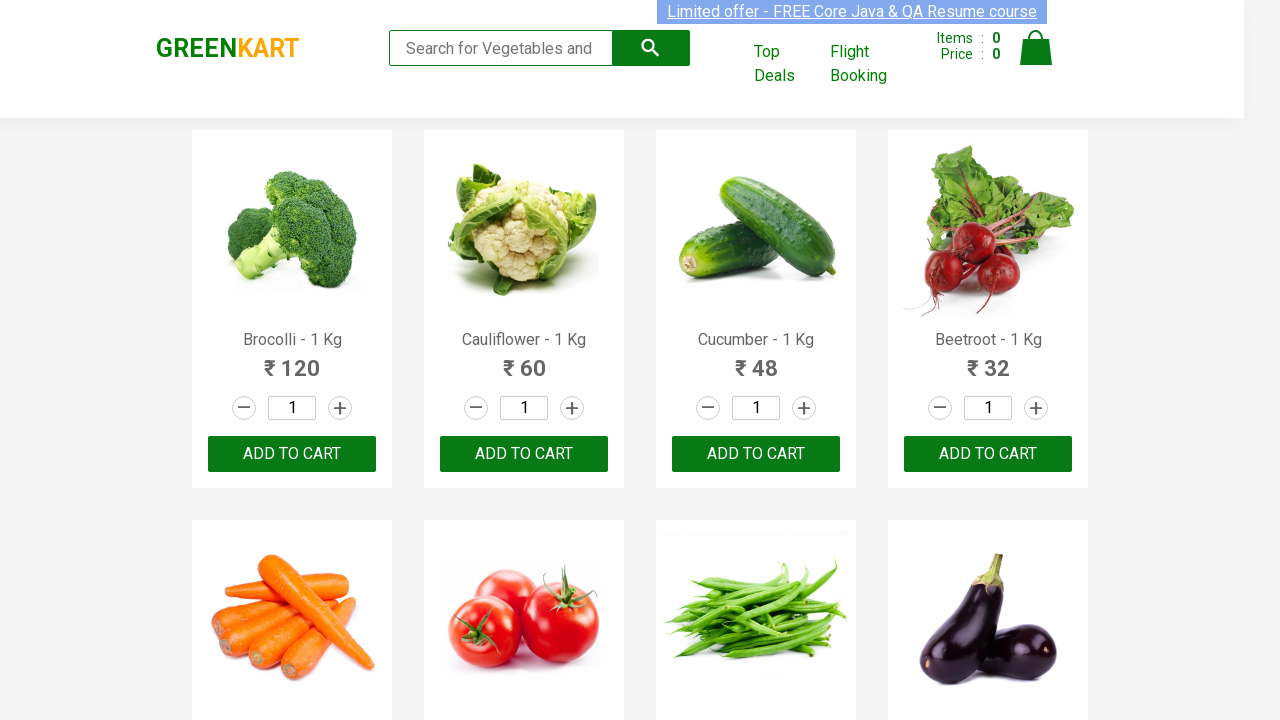

Found matching item 'Cucumber' and clicked ADD TO CART button at (756, 454) on button:text('ADD TO CART') >> nth=2
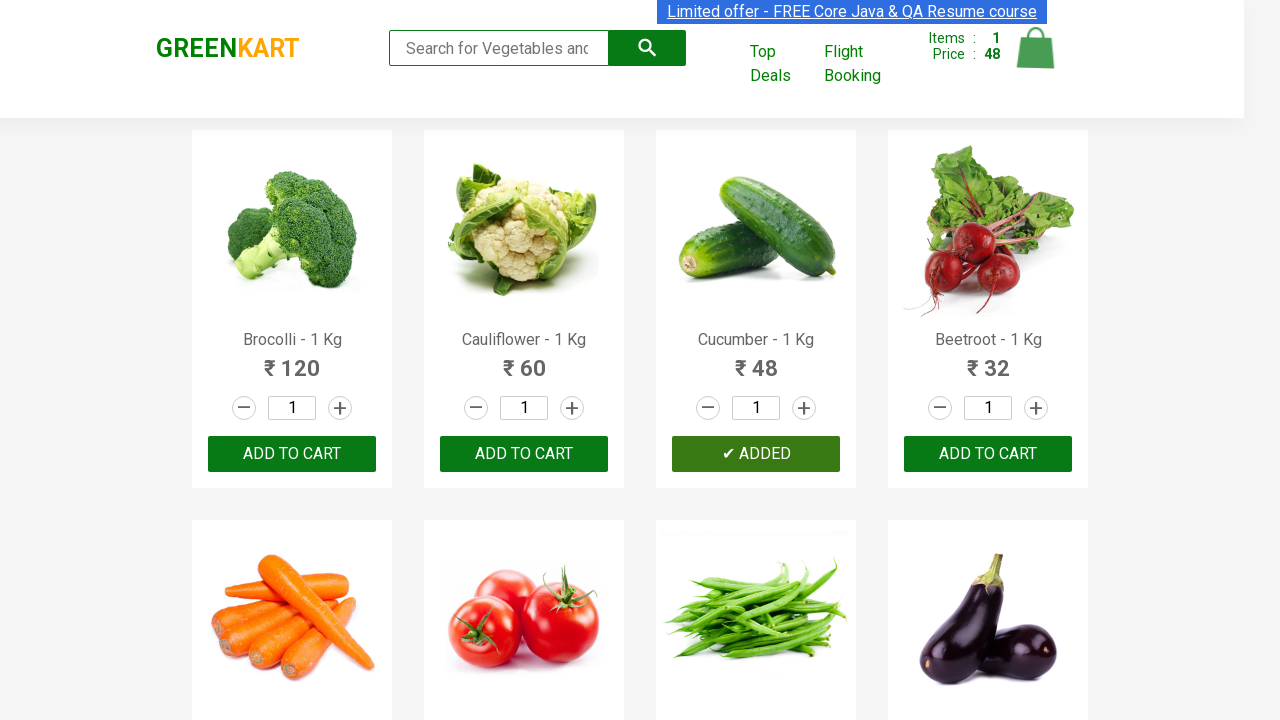

Checked product at index 3: Beetroot - 1 Kg
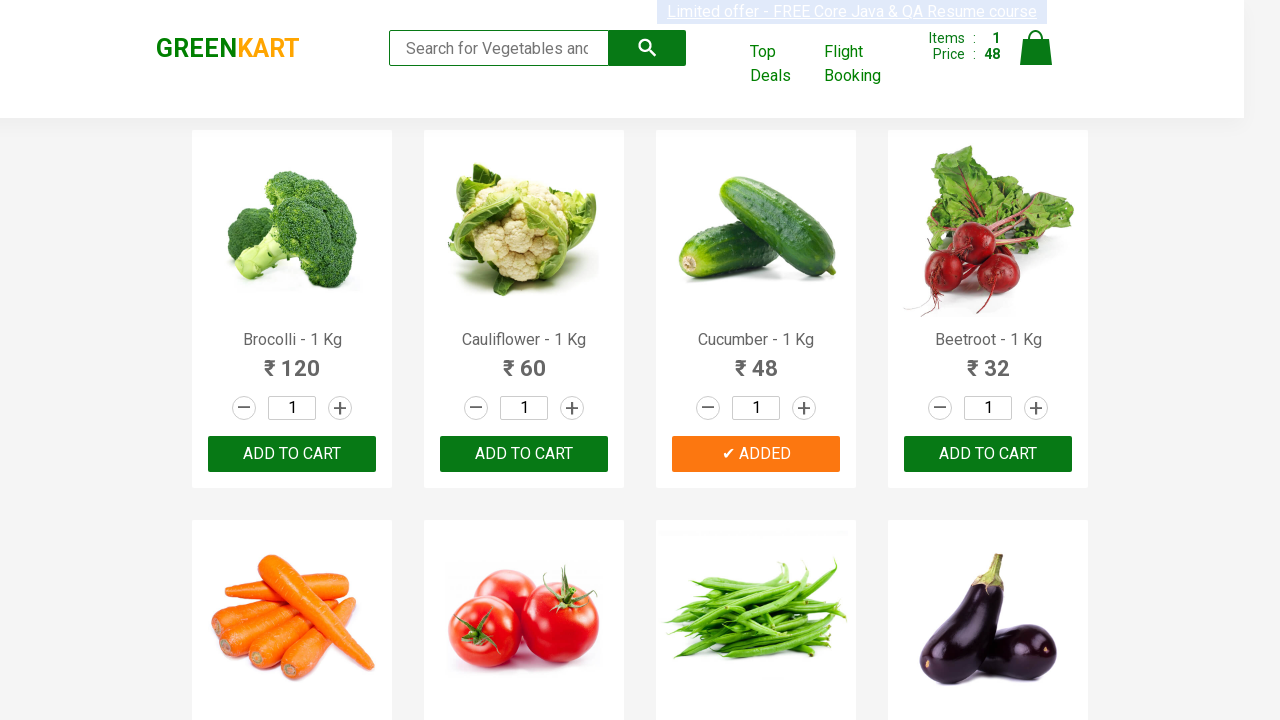

Checked product at index 4: Carrot - 1 Kg
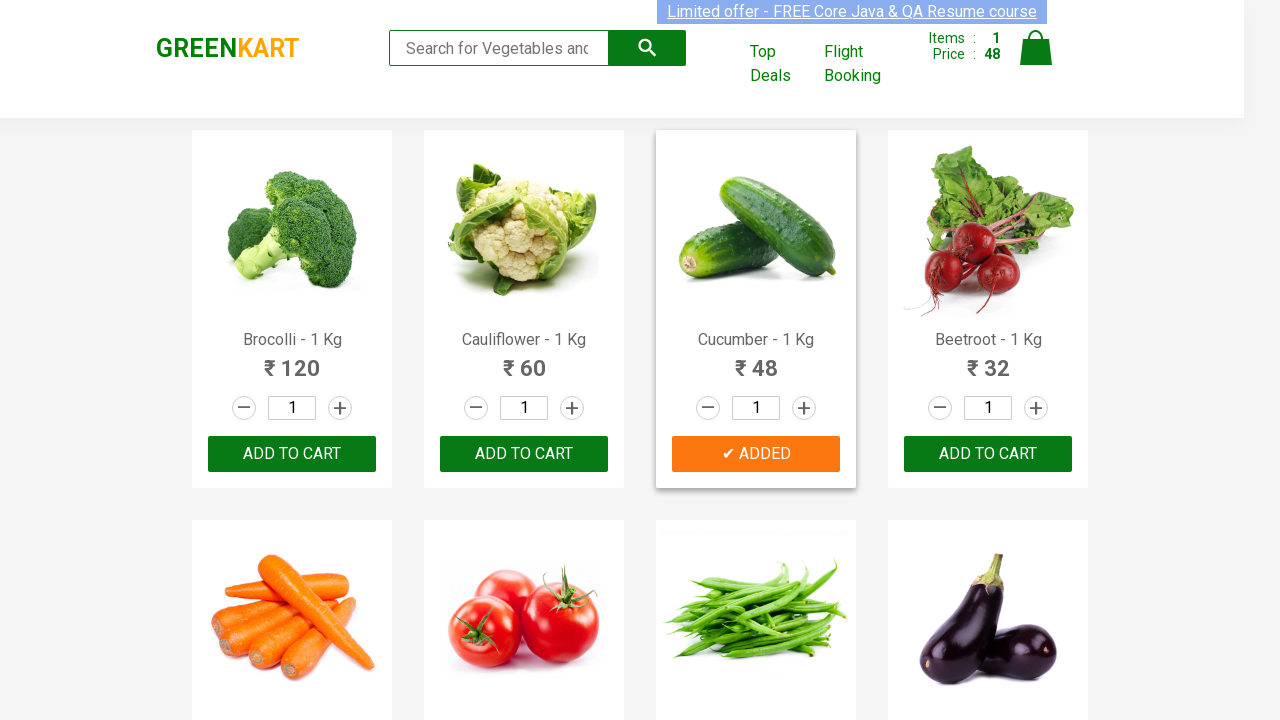

Checked product at index 5: Tomato - 1 Kg
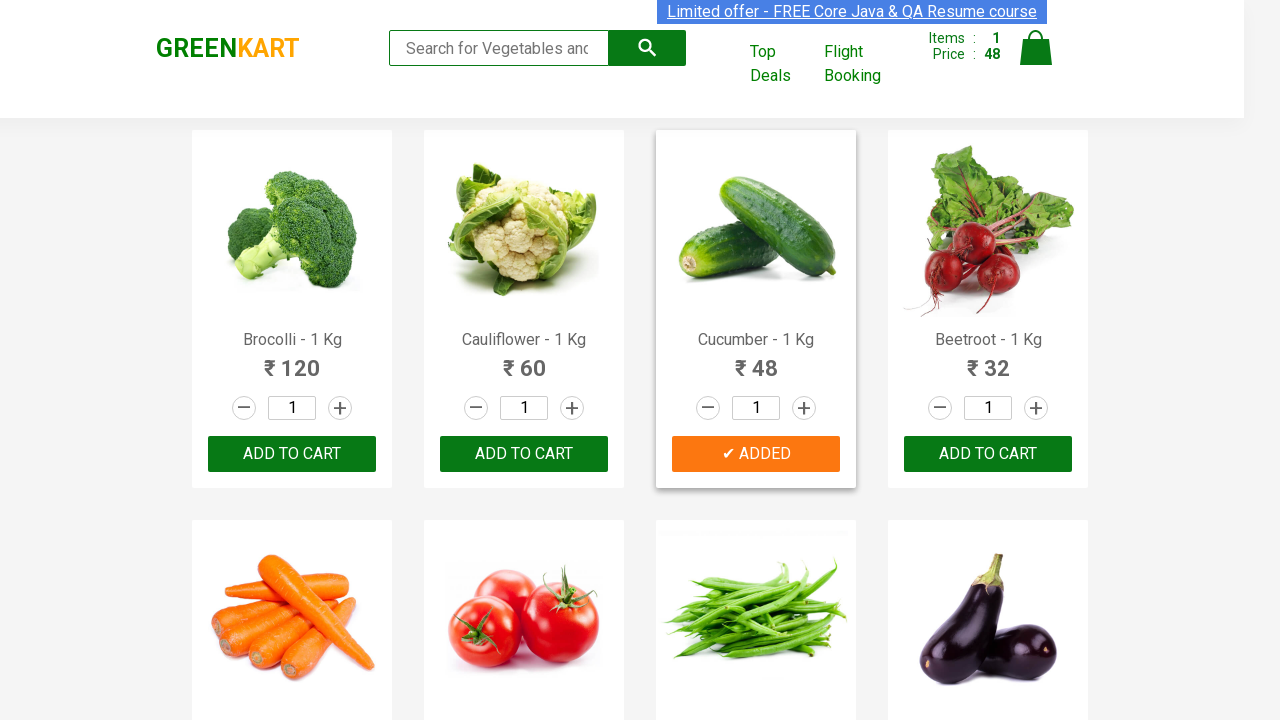

Found matching item 'Tomato' and clicked ADD TO CART button at (756, 360) on button:text('ADD TO CART') >> nth=5
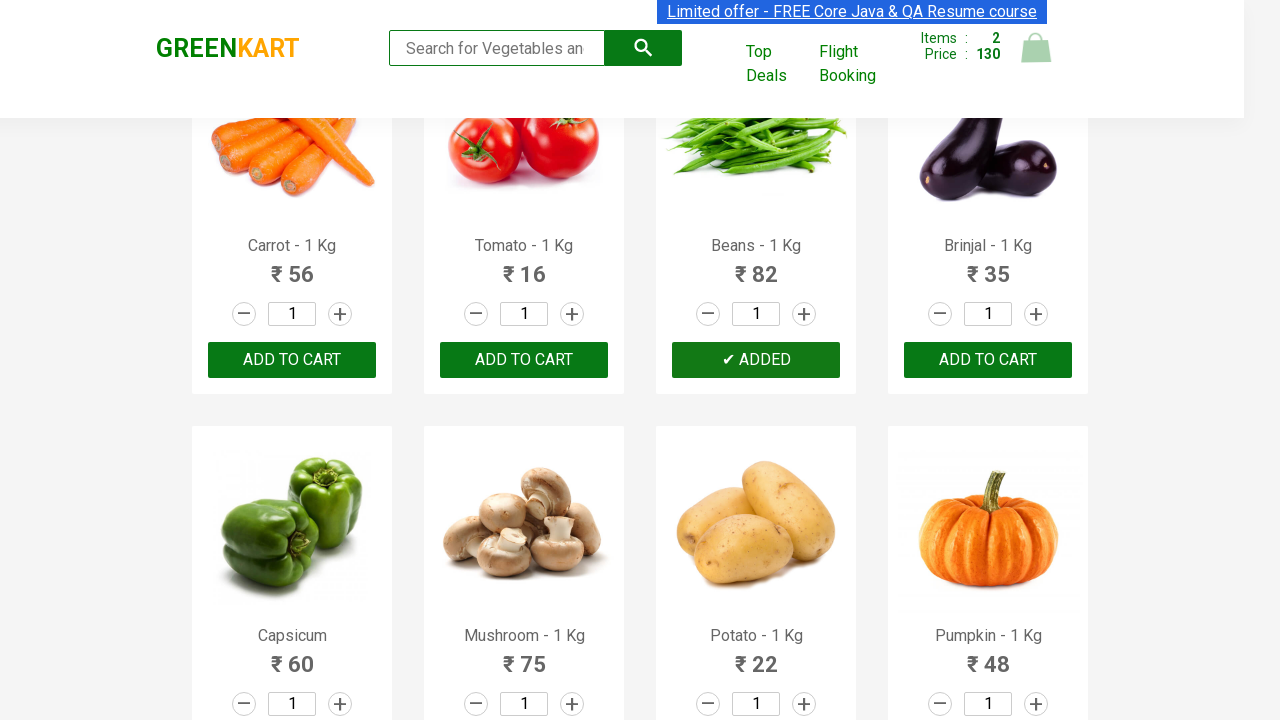

Checked product at index 6: Beans - 1 Kg
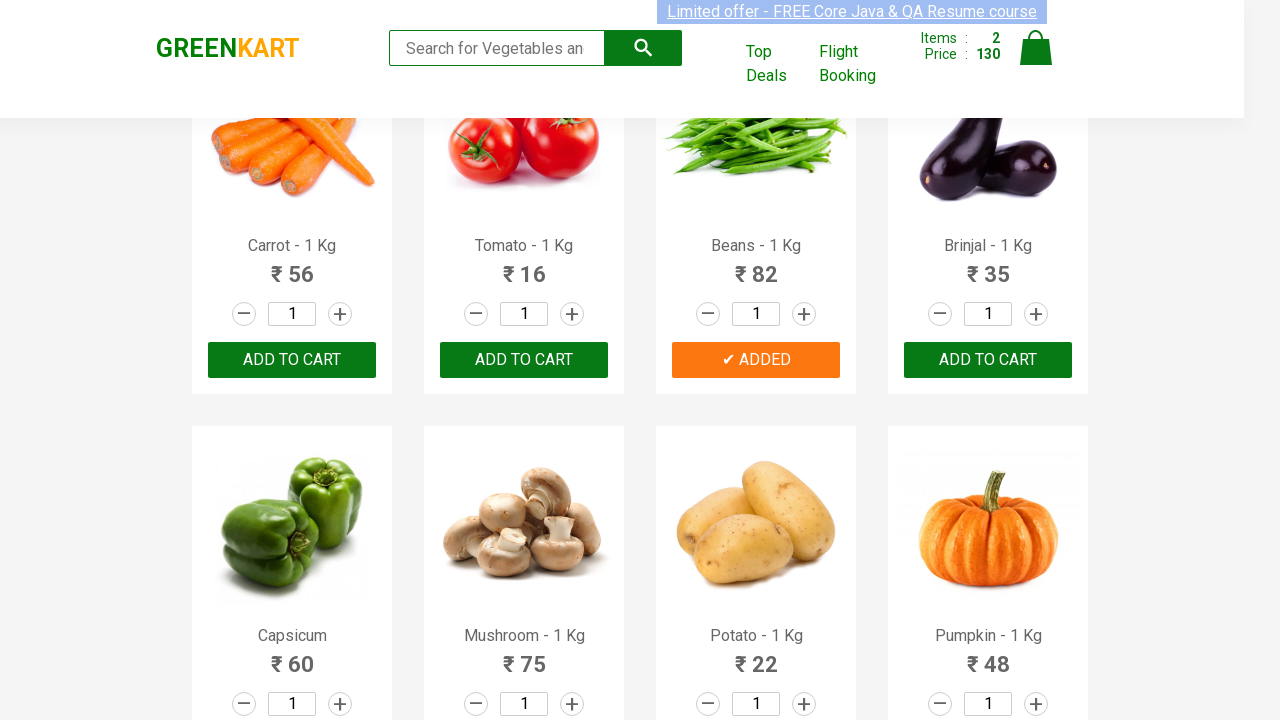

Checked product at index 7: Brinjal - 1 Kg
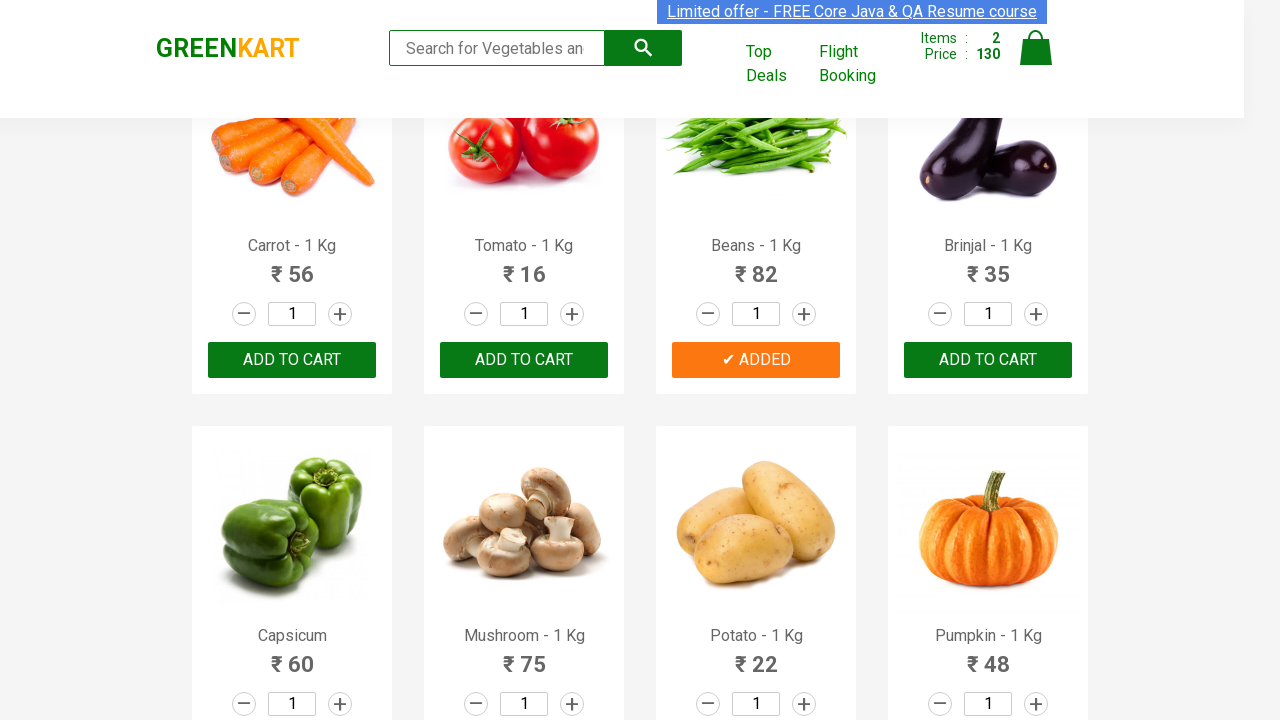

Checked product at index 8: Capsicum
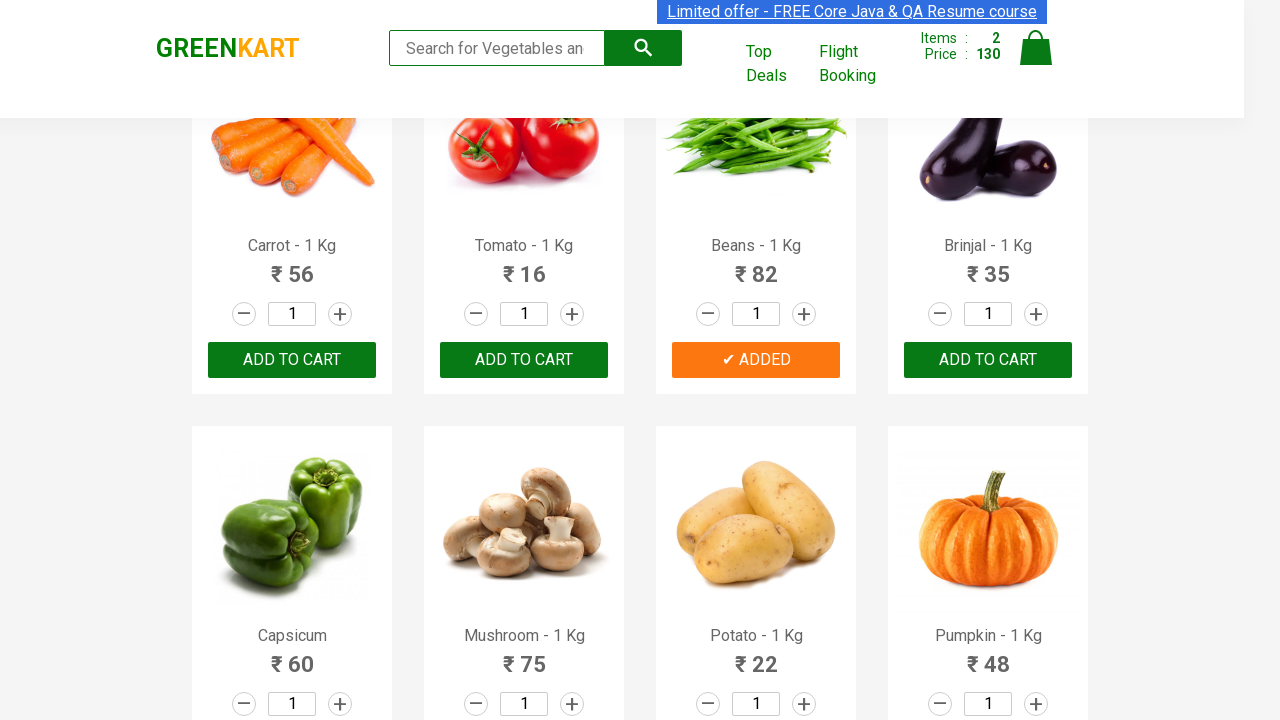

Checked product at index 9: Mushroom - 1 Kg
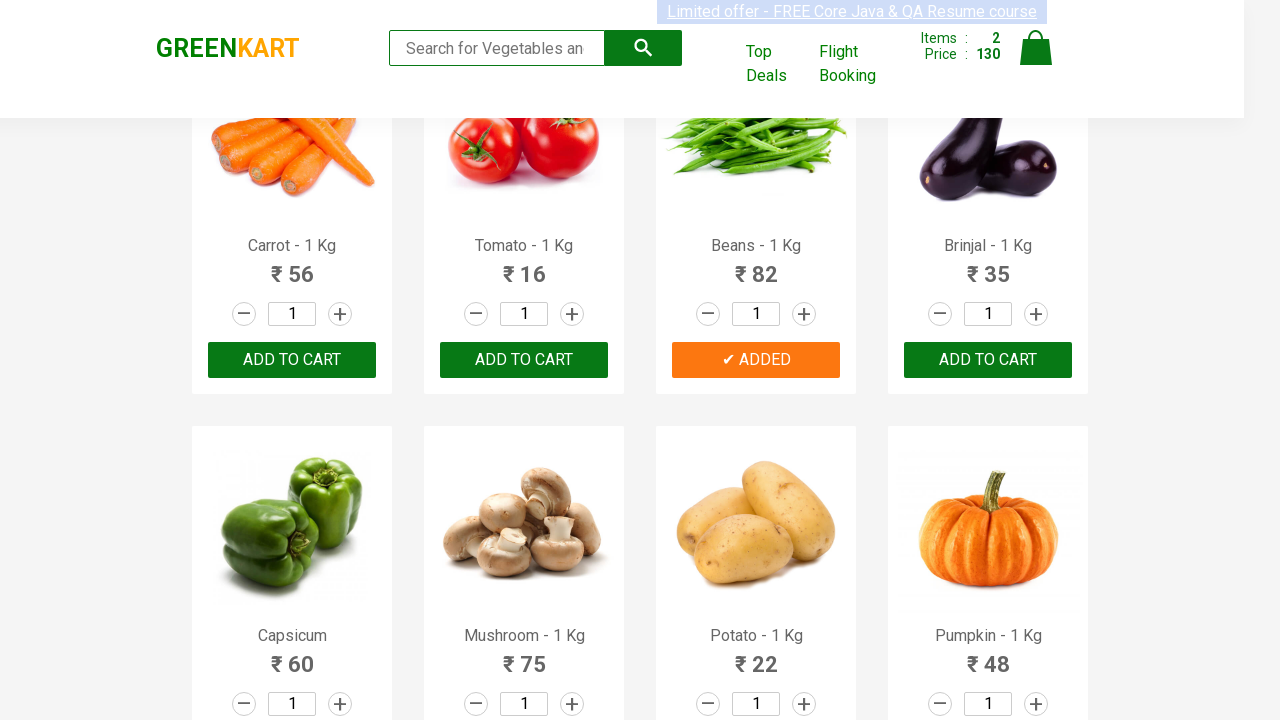

Checked product at index 10: Potato - 1 Kg
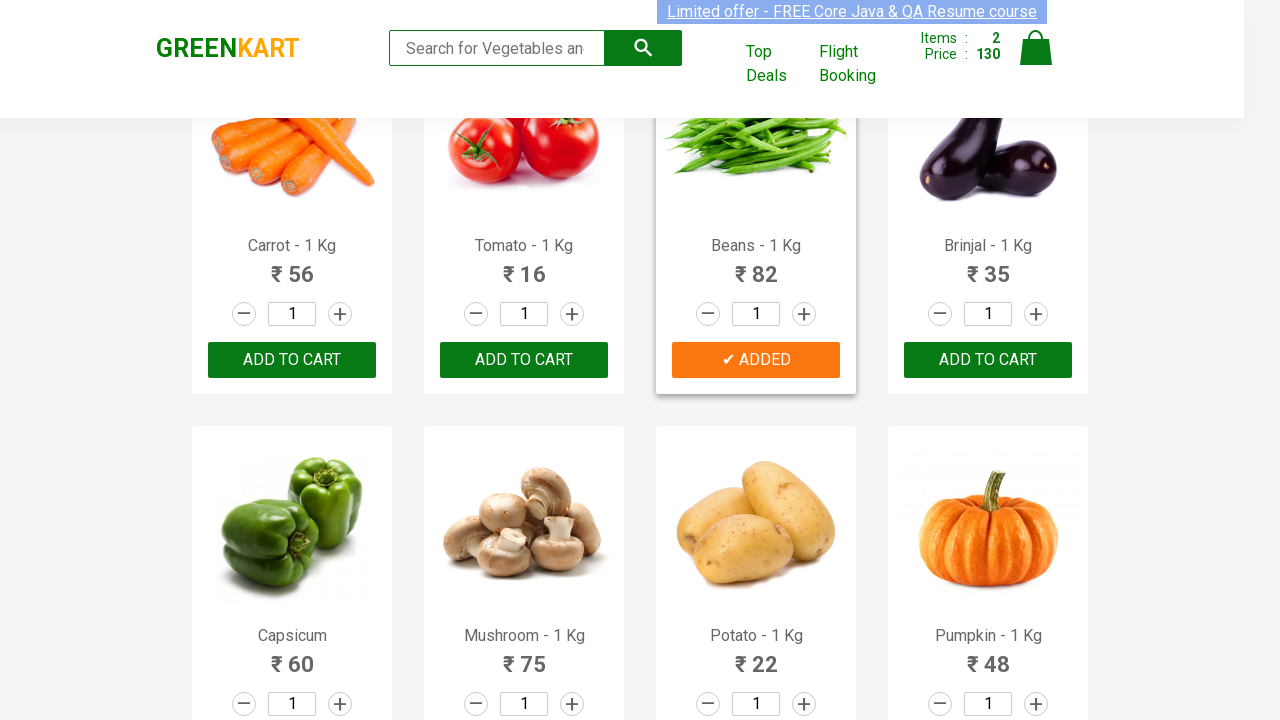

Checked product at index 11: Pumpkin - 1 Kg
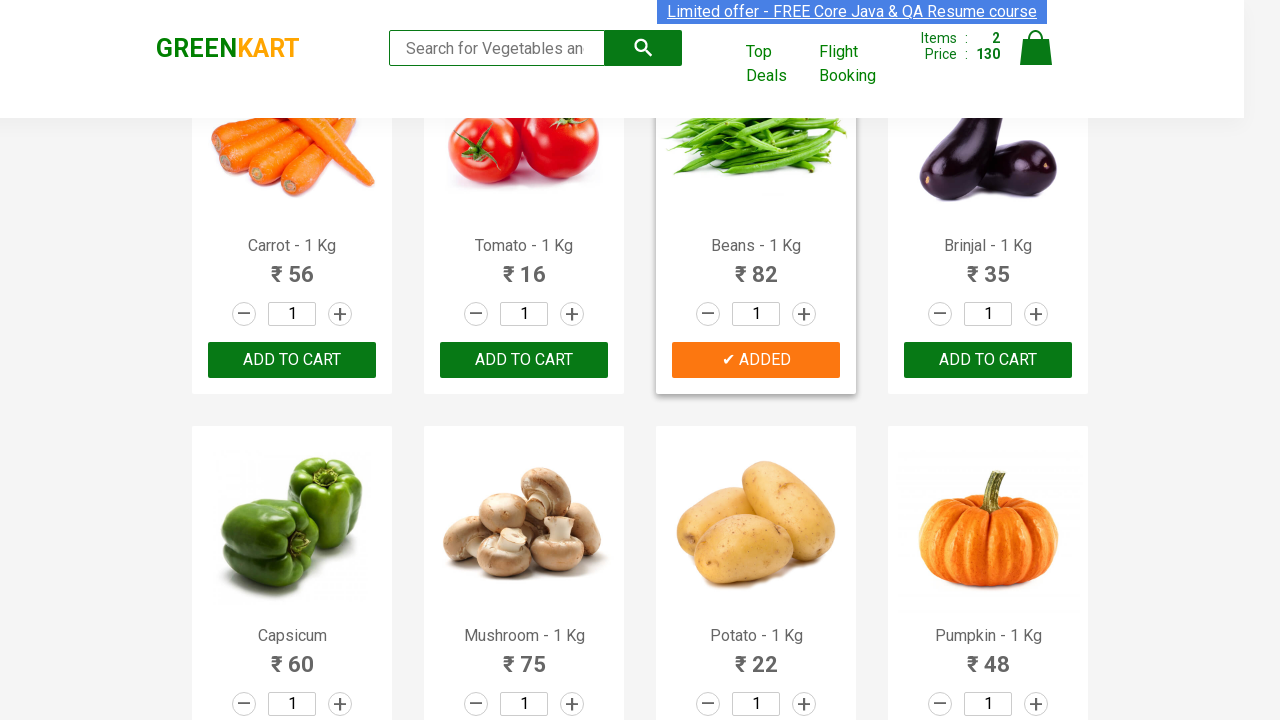

Checked product at index 12: Corn - 1 Kg
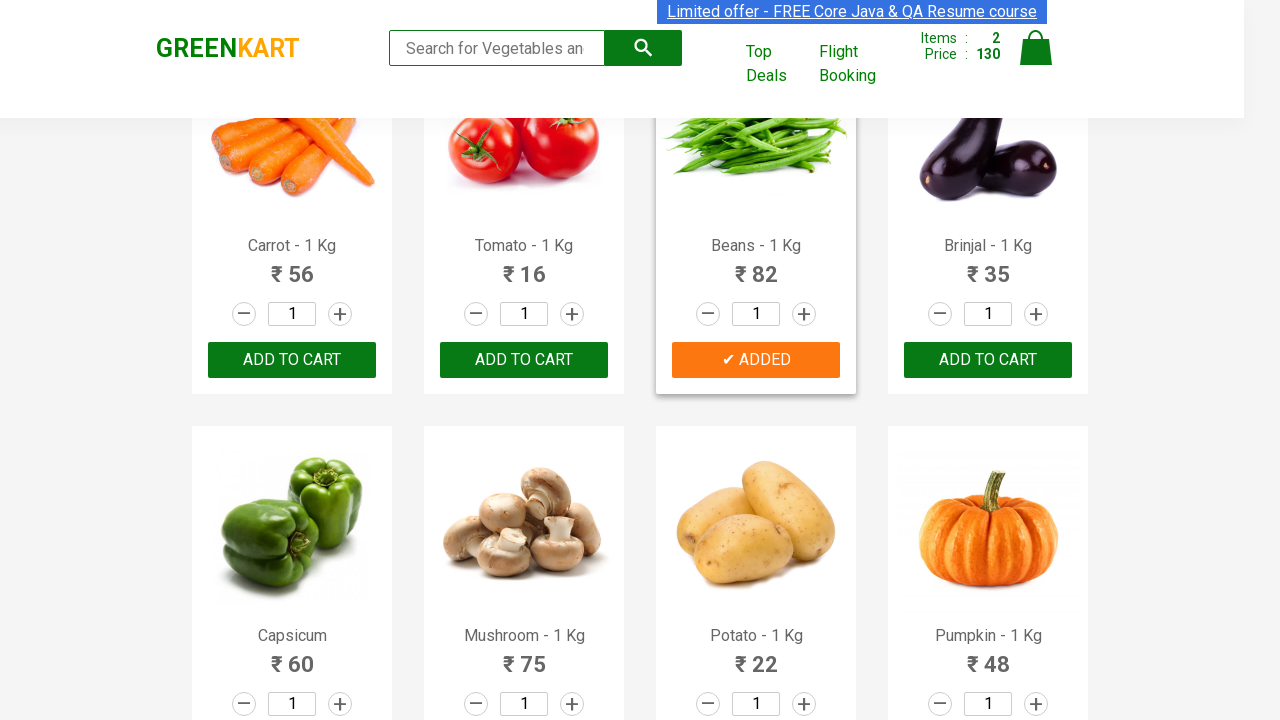

Checked product at index 13: Onion - 1 Kg
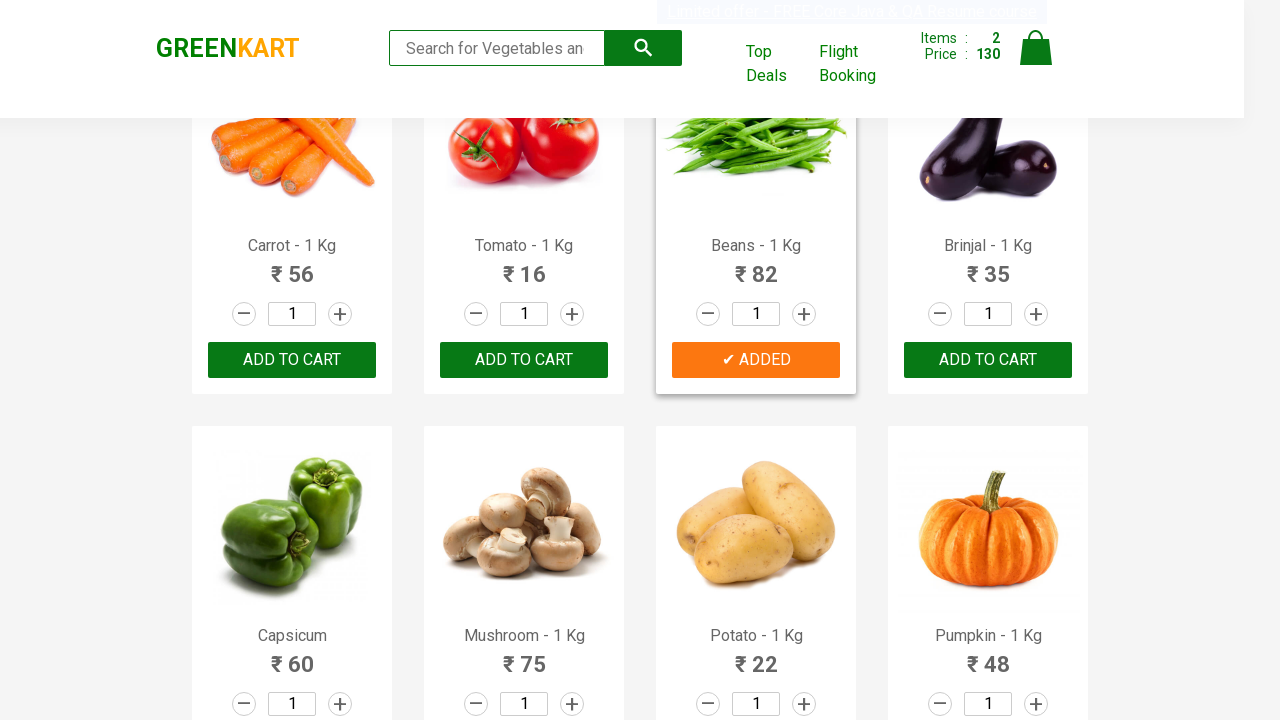

Checked product at index 14: Apple - 1 Kg
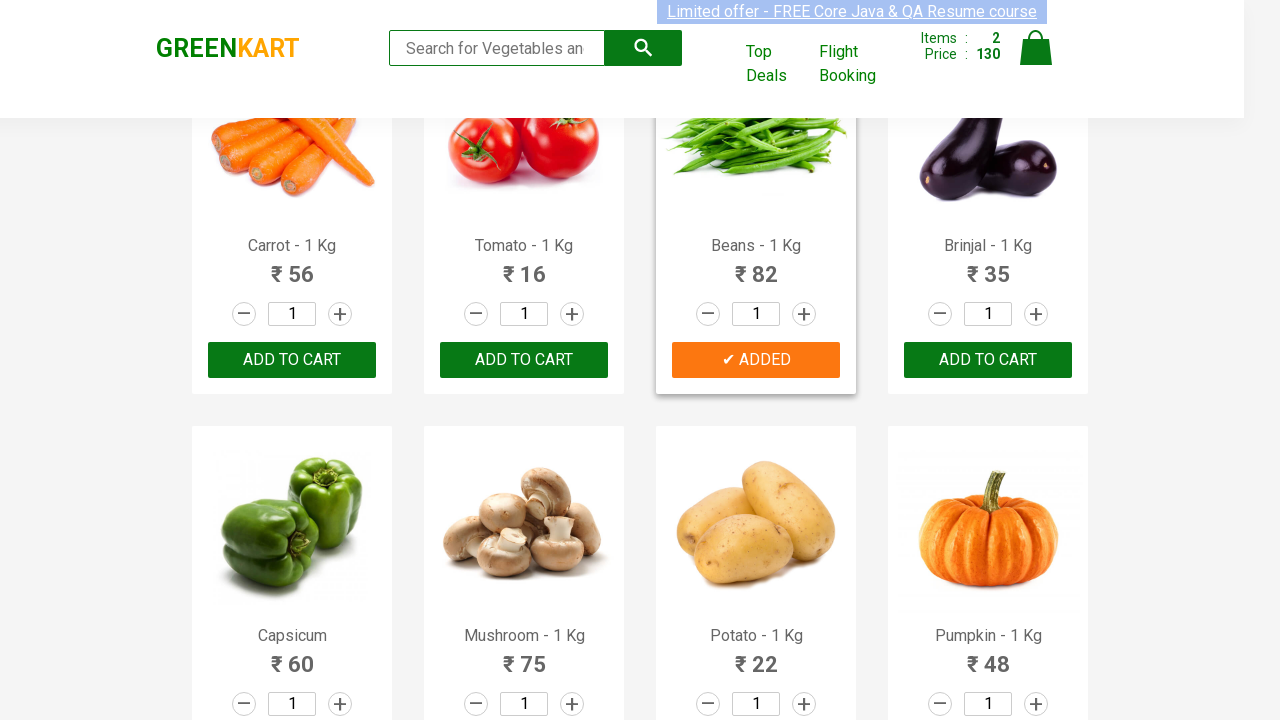

Checked product at index 15: Banana - 1 Kg
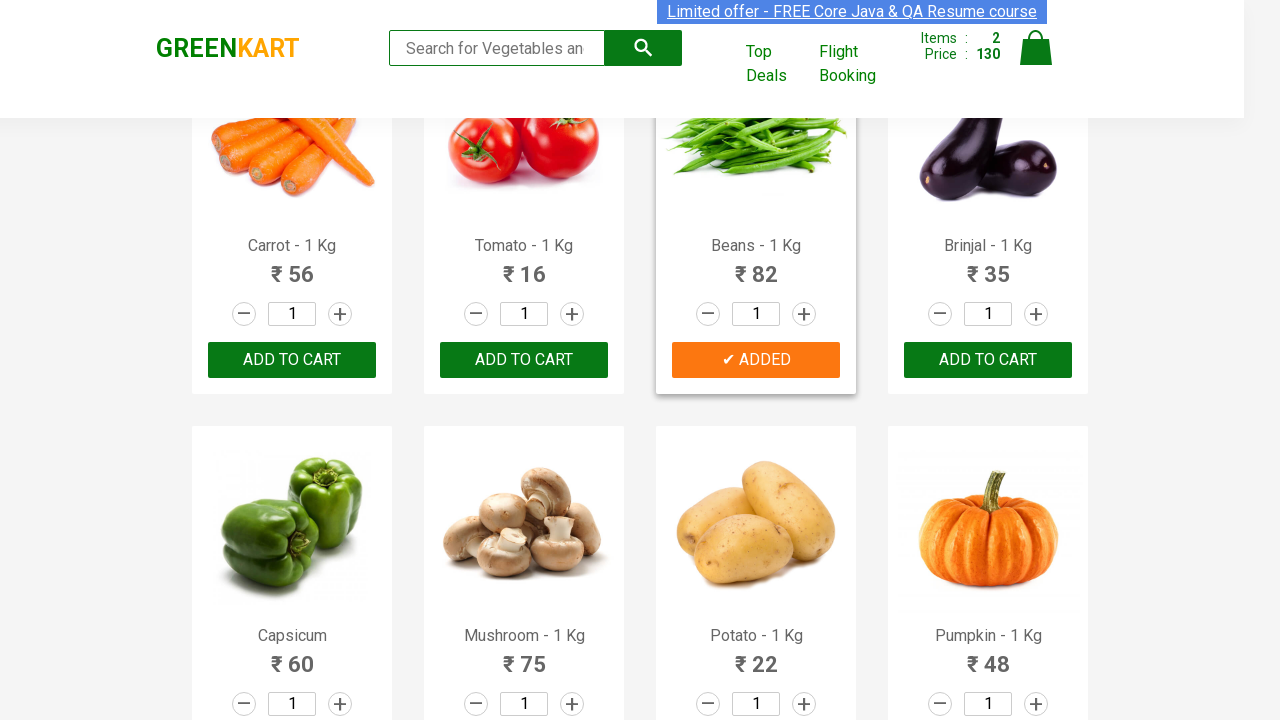

Checked product at index 16: Grapes - 1 Kg
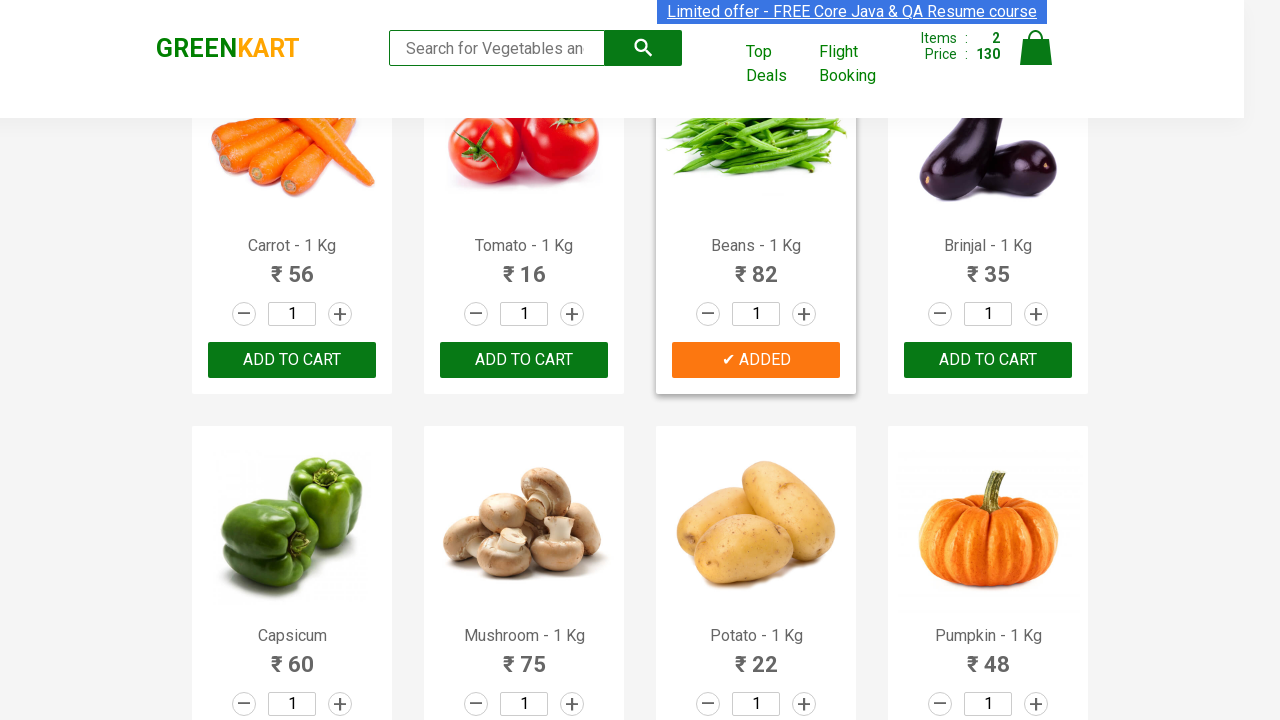

Checked product at index 17: Mango - 1 Kg
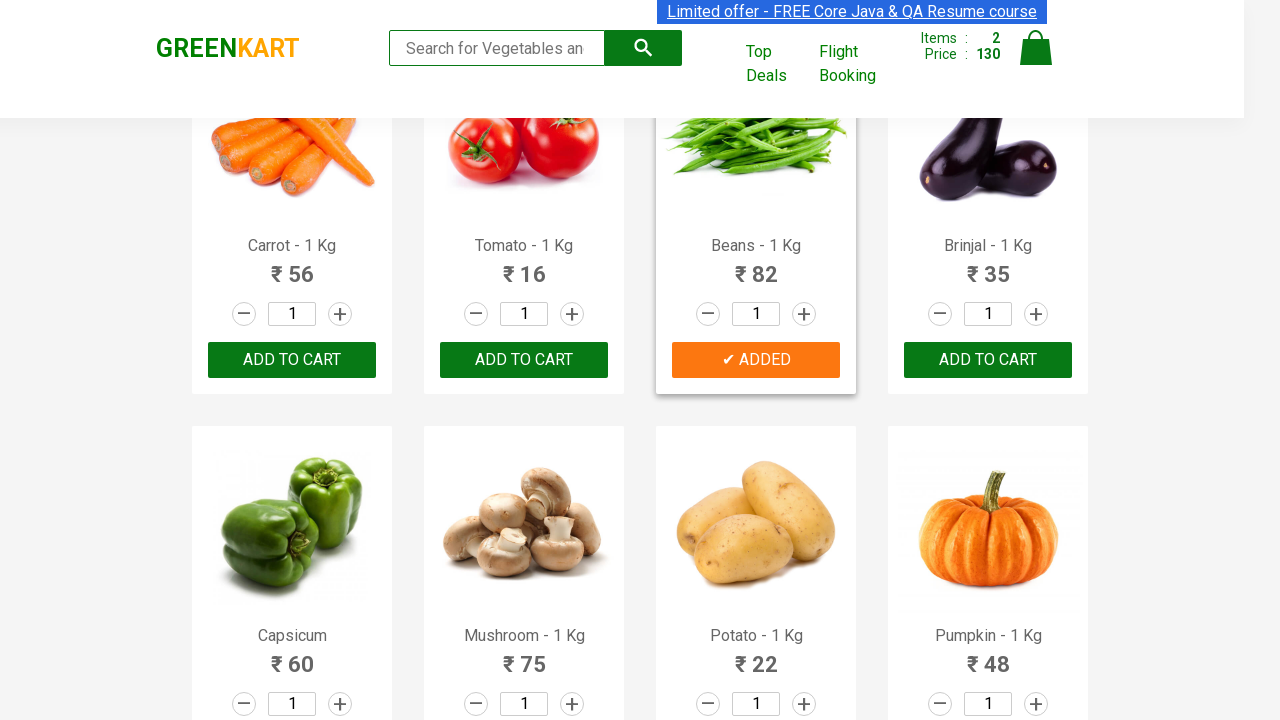

Checked product at index 18: Musk Melon - 1 Kg
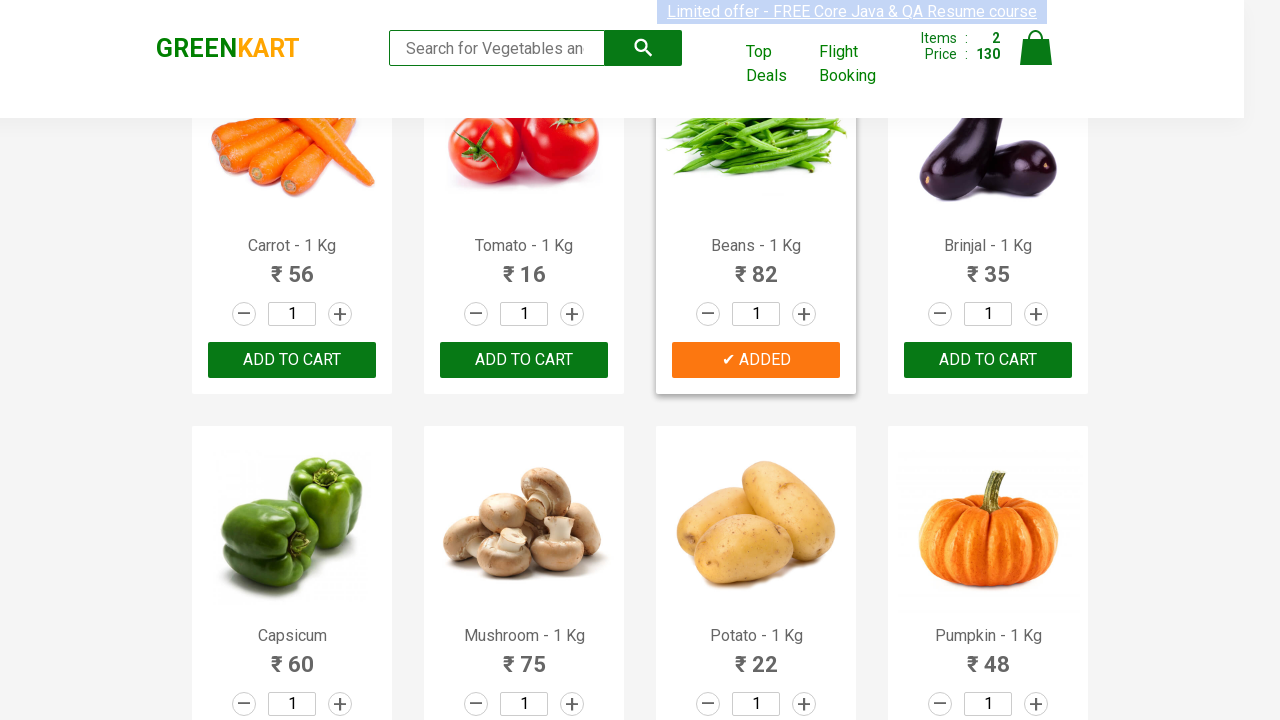

Checked product at index 19: Orange - 1 Kg
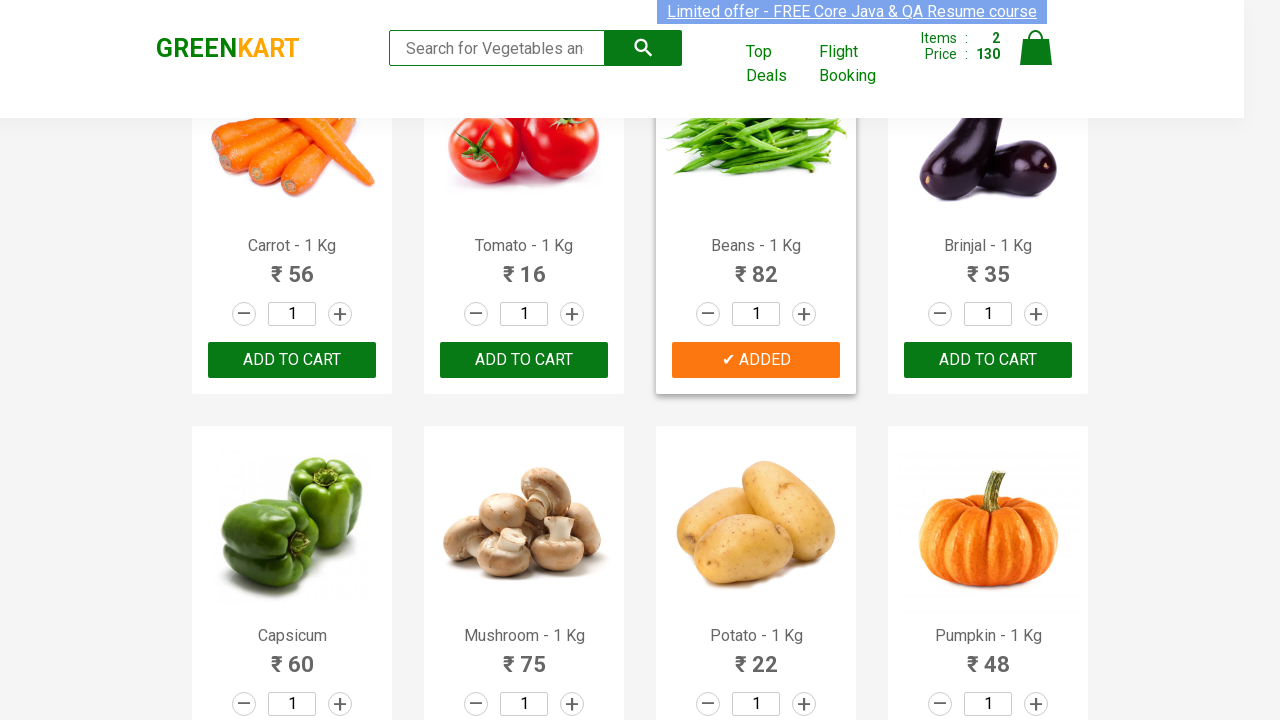

Checked product at index 20: Pears - 1 Kg
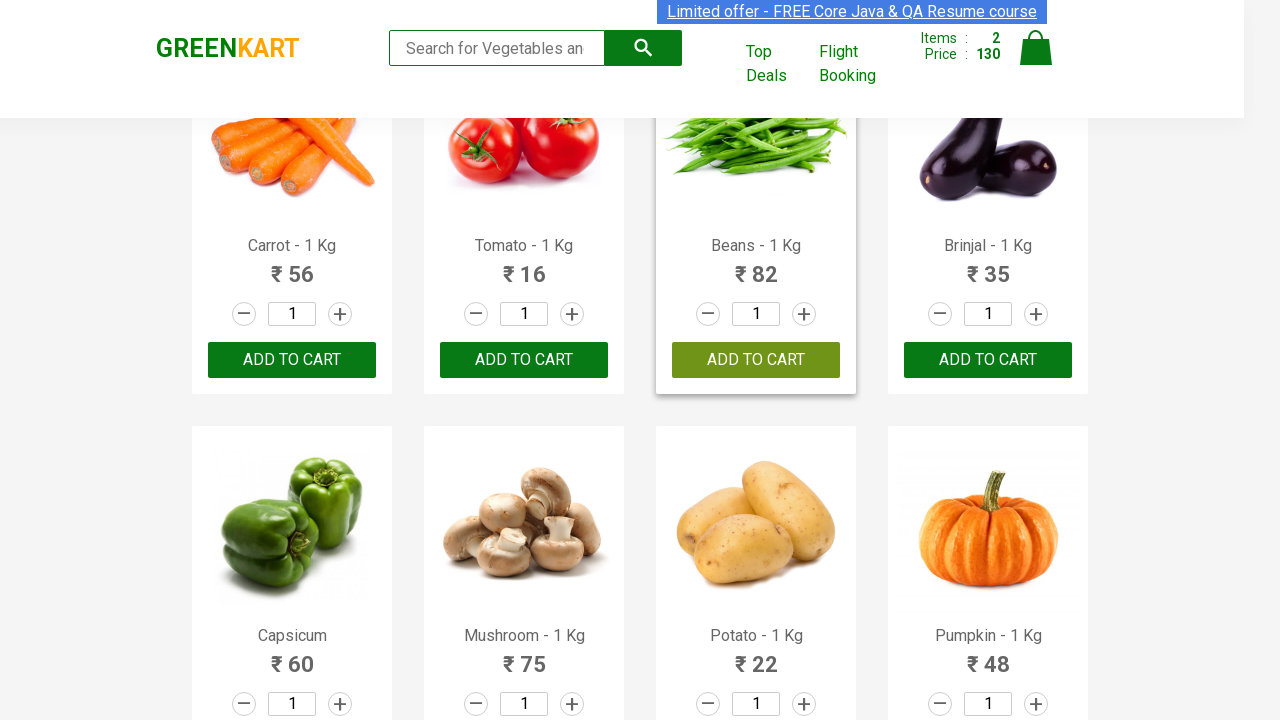

Checked product at index 21: Pomegranate - 1 Kg
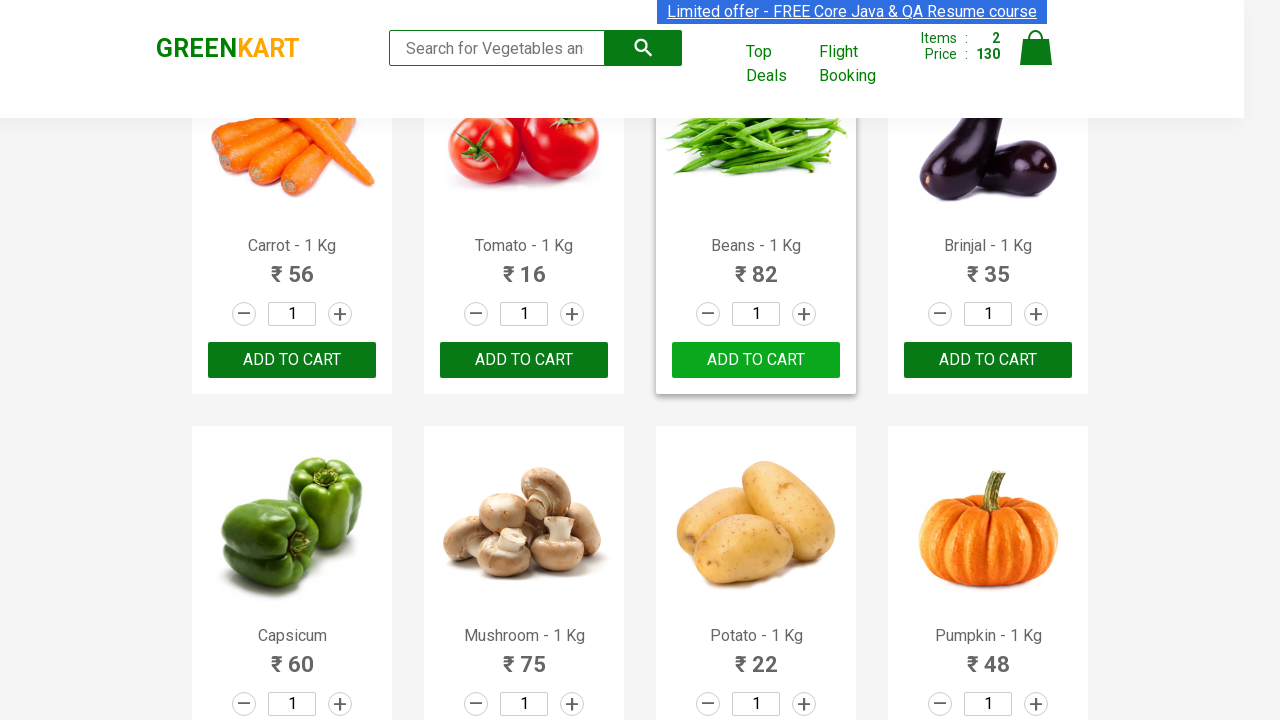

Checked product at index 22: Raspberry - 1/4 Kg
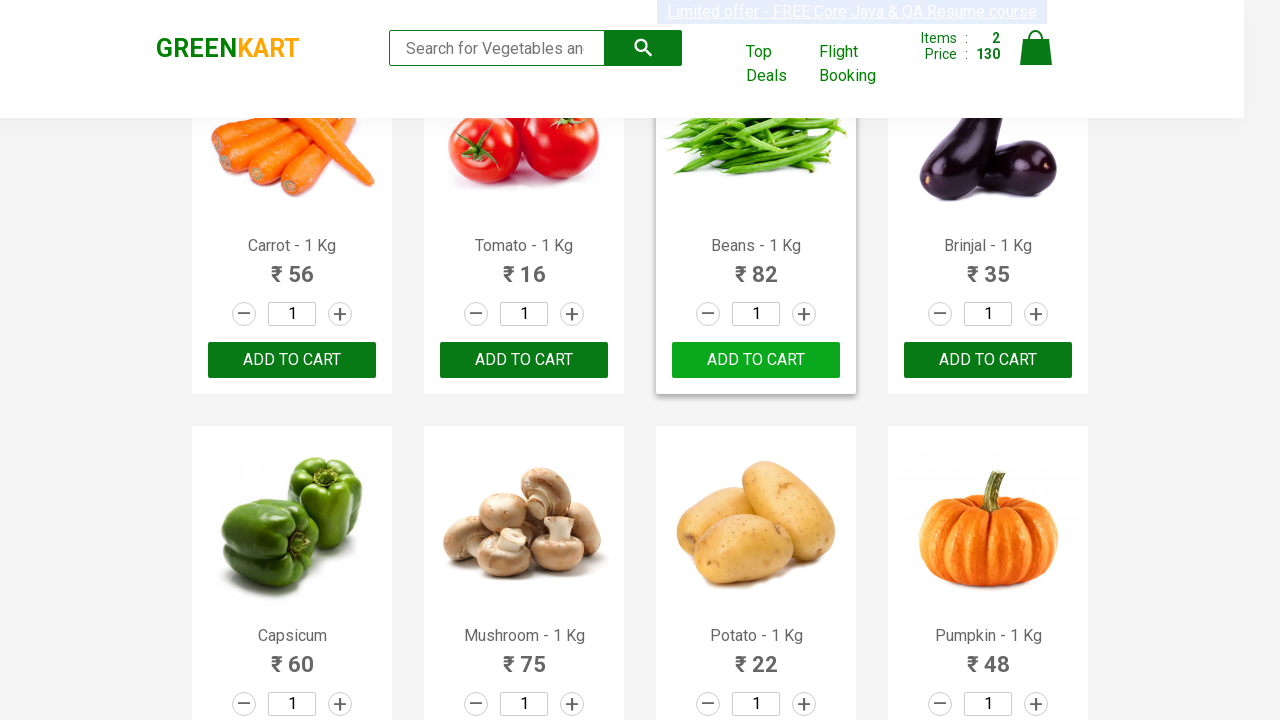

Checked product at index 23: Strawberry - 1/4 Kg
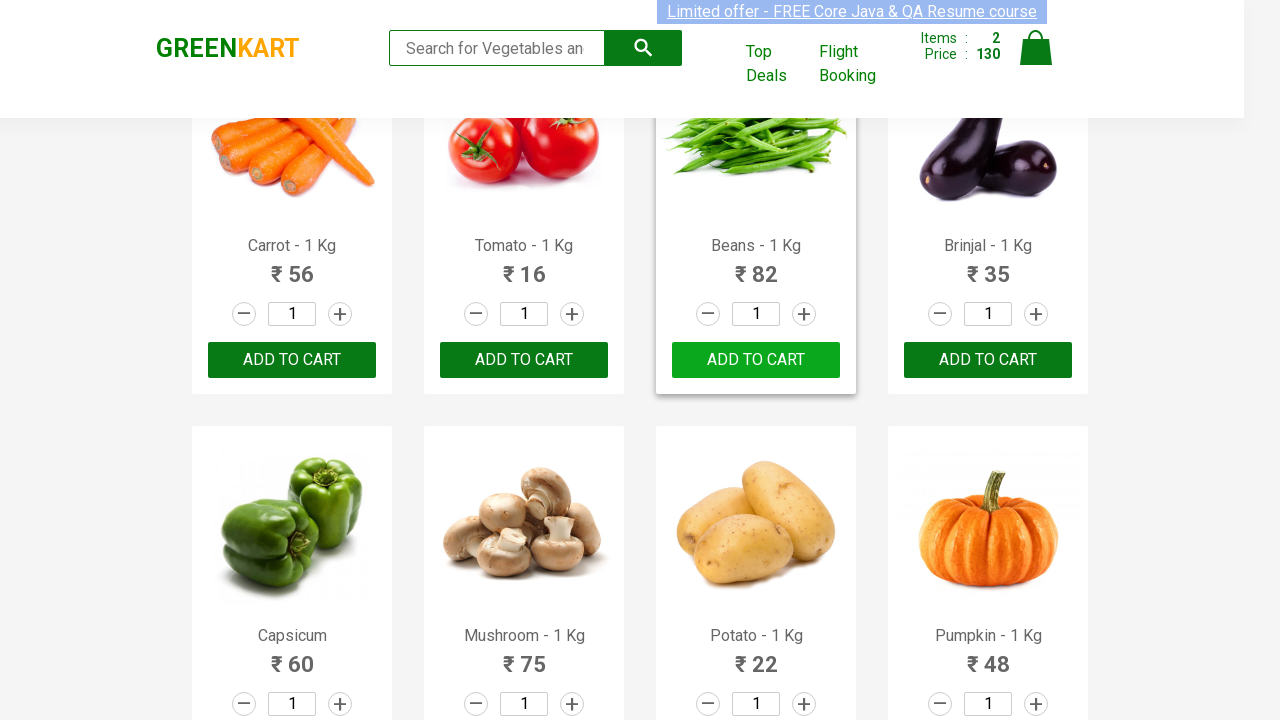

Checked product at index 24: Water Melon - 1 Kg
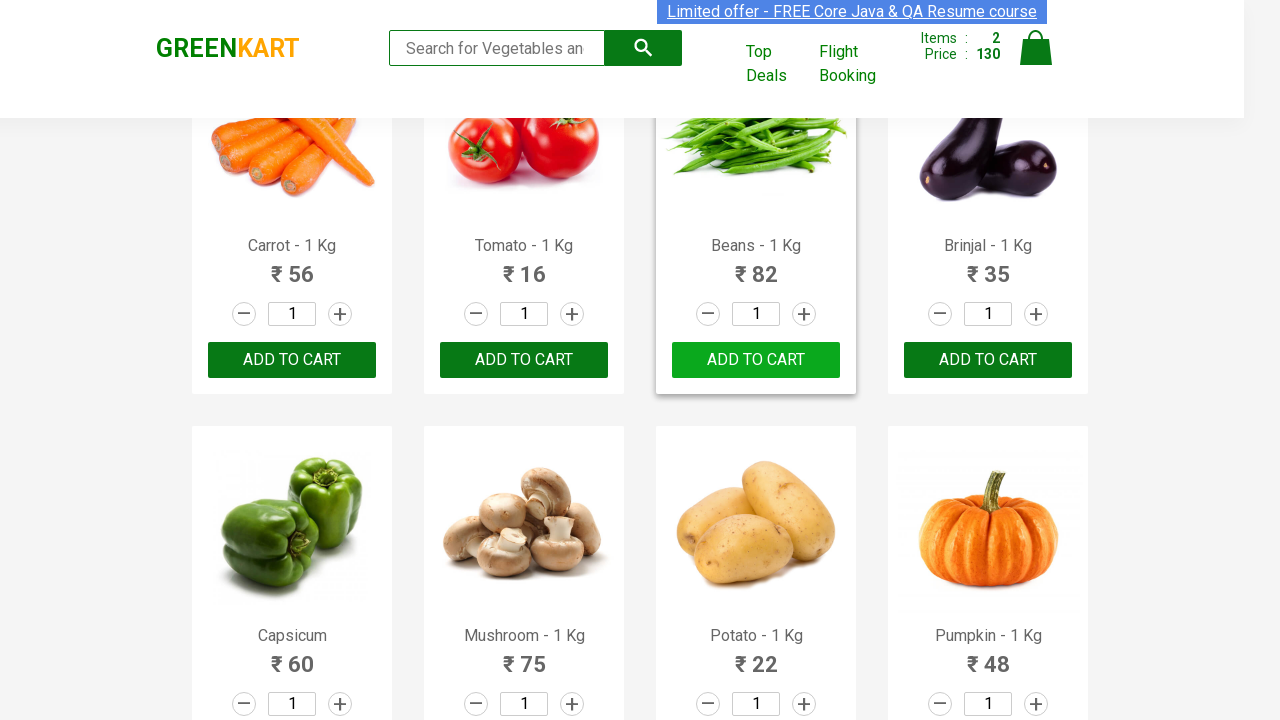

Checked product at index 25: Almonds - 1/4 Kg
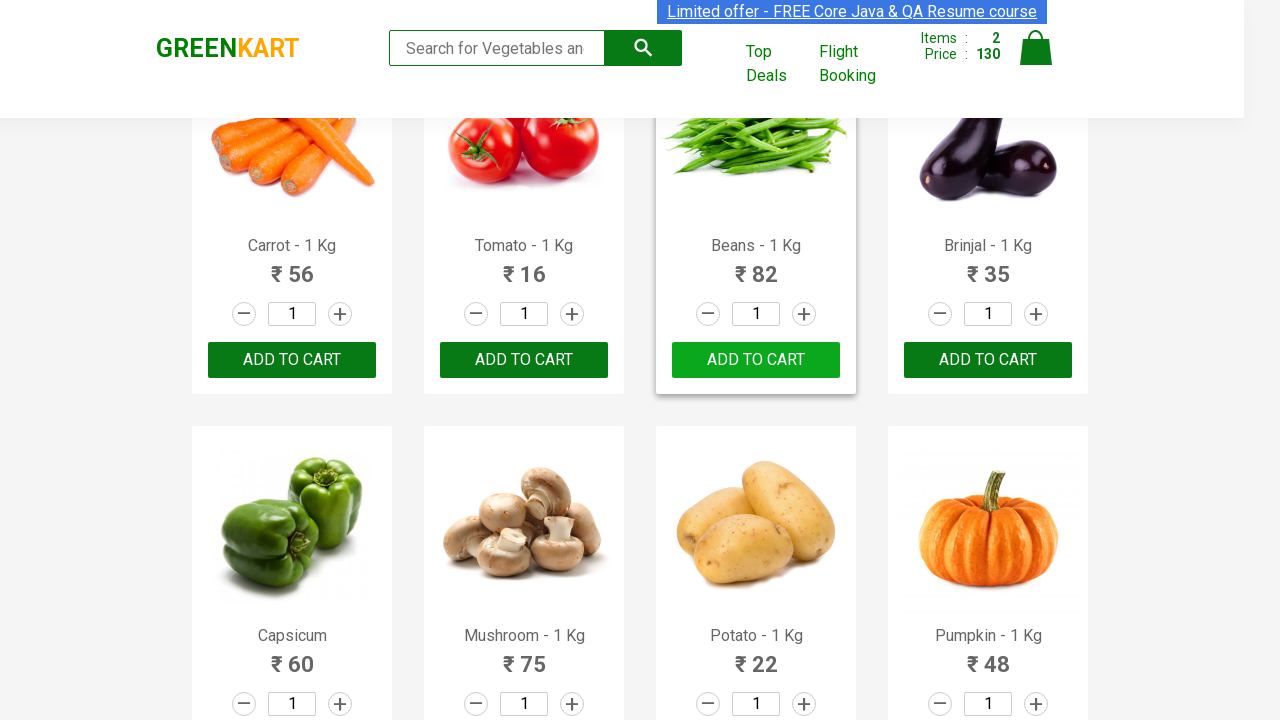

Checked product at index 26: Pista - 1/4 Kg
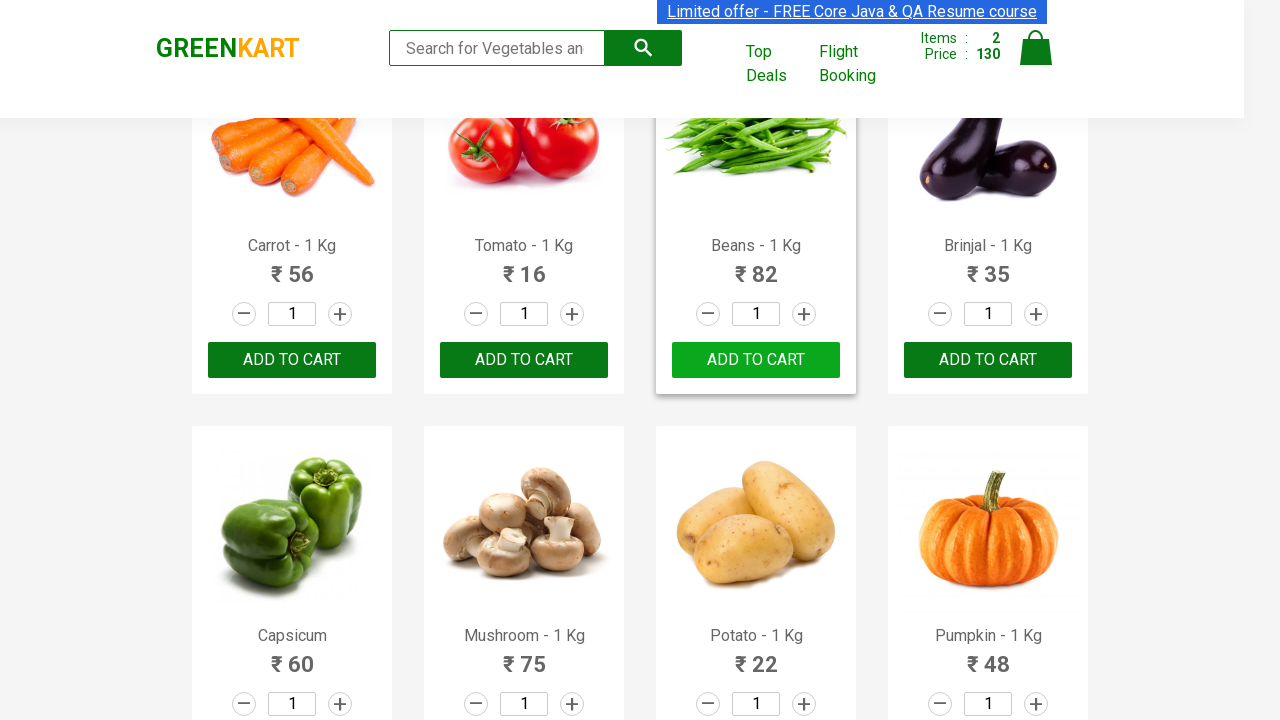

Checked product at index 27: Nuts Mixture - 1 Kg
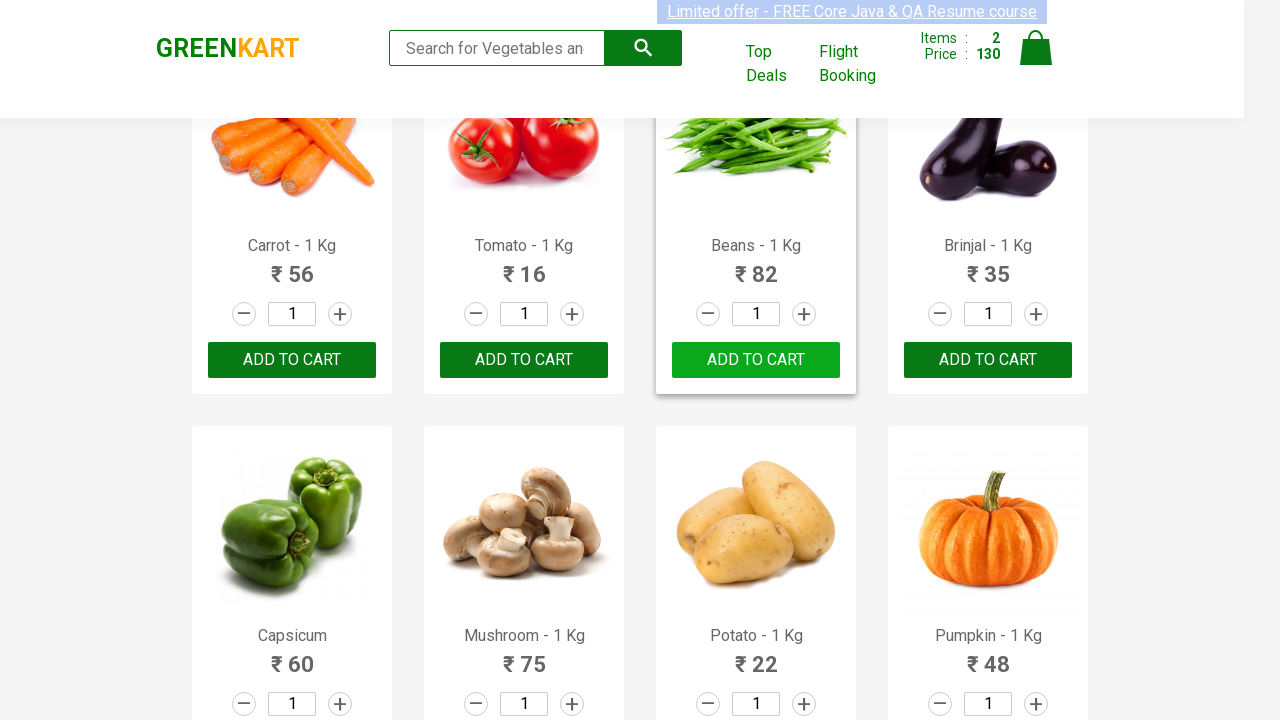

Checked product at index 28: Cashews - 1 Kg
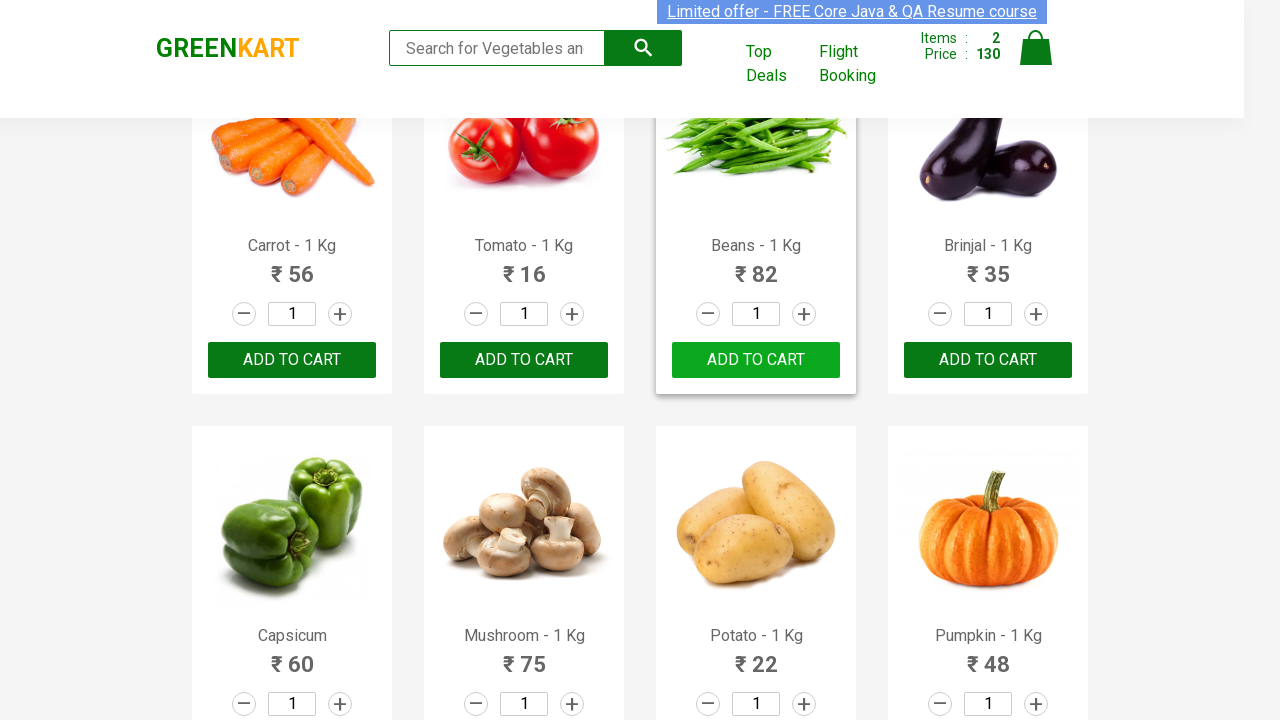

Checked product at index 29: Walnuts - 1/4 Kg
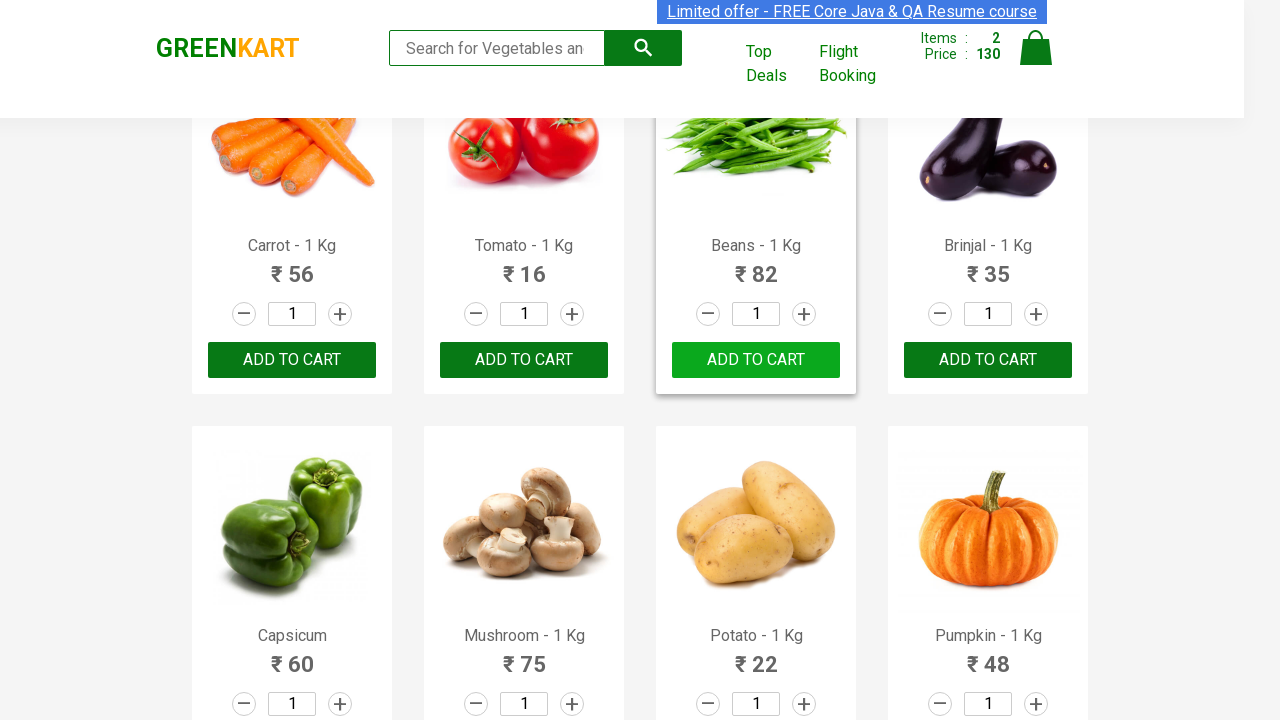

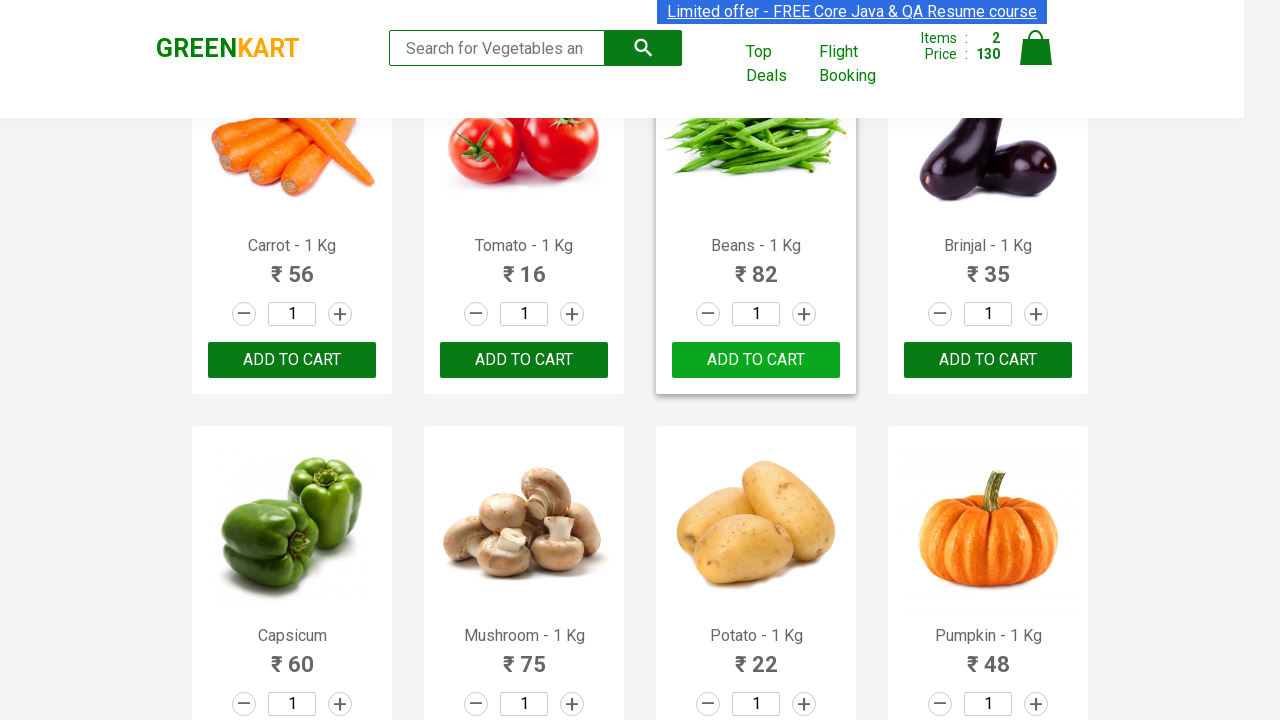